Opens the Nintendo Switch category through the navigation menu

Starting URL: https://warp.by/#

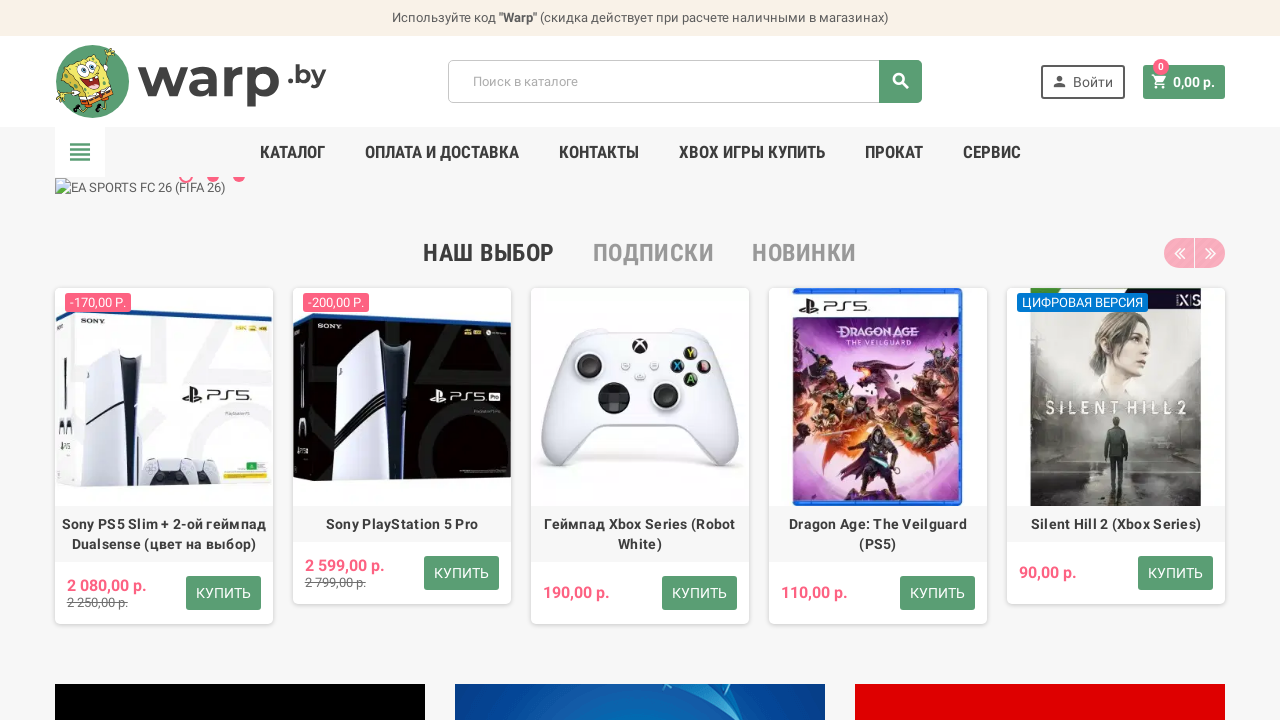

Clicked navigation menu trigger to open left navigation at (80, 152) on xpath=//div[@class='left-nav-trigger']//i[@class='material-icons']
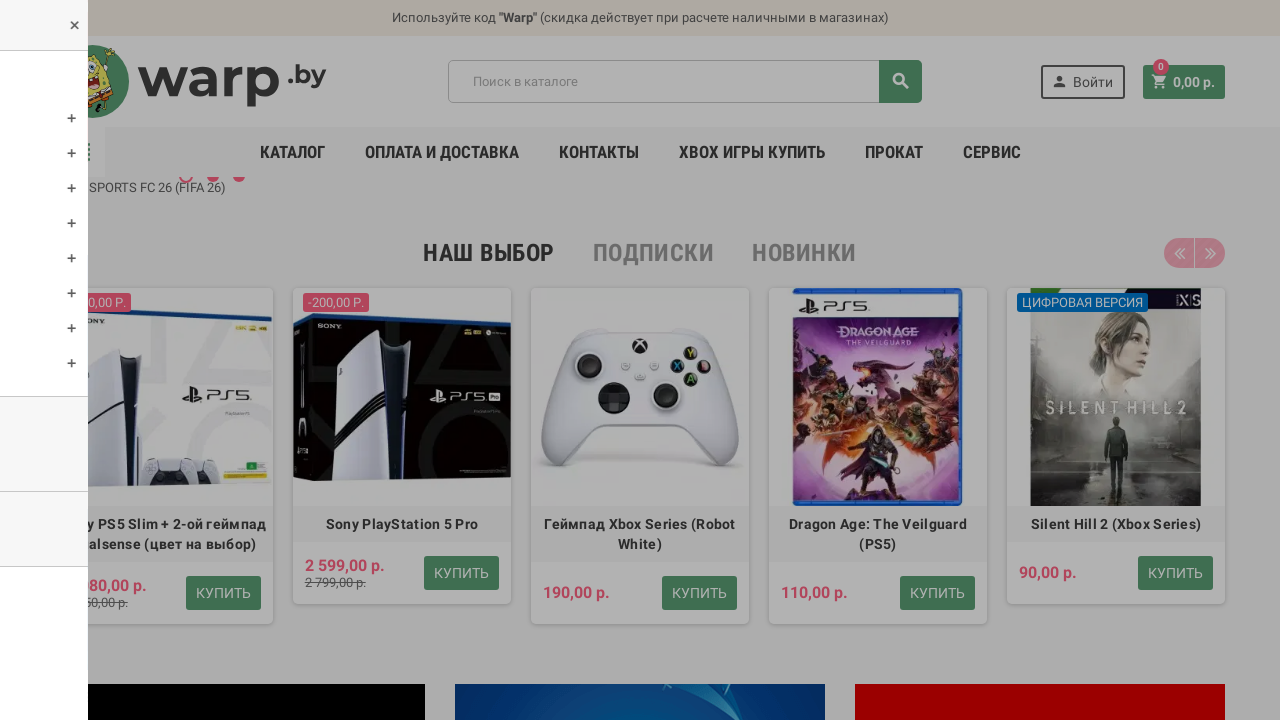

Clicked on Nintendo Switch category in navigation menu at (82, 188) on xpath=//a[contains(@title,'Nintendo Switch')]//span
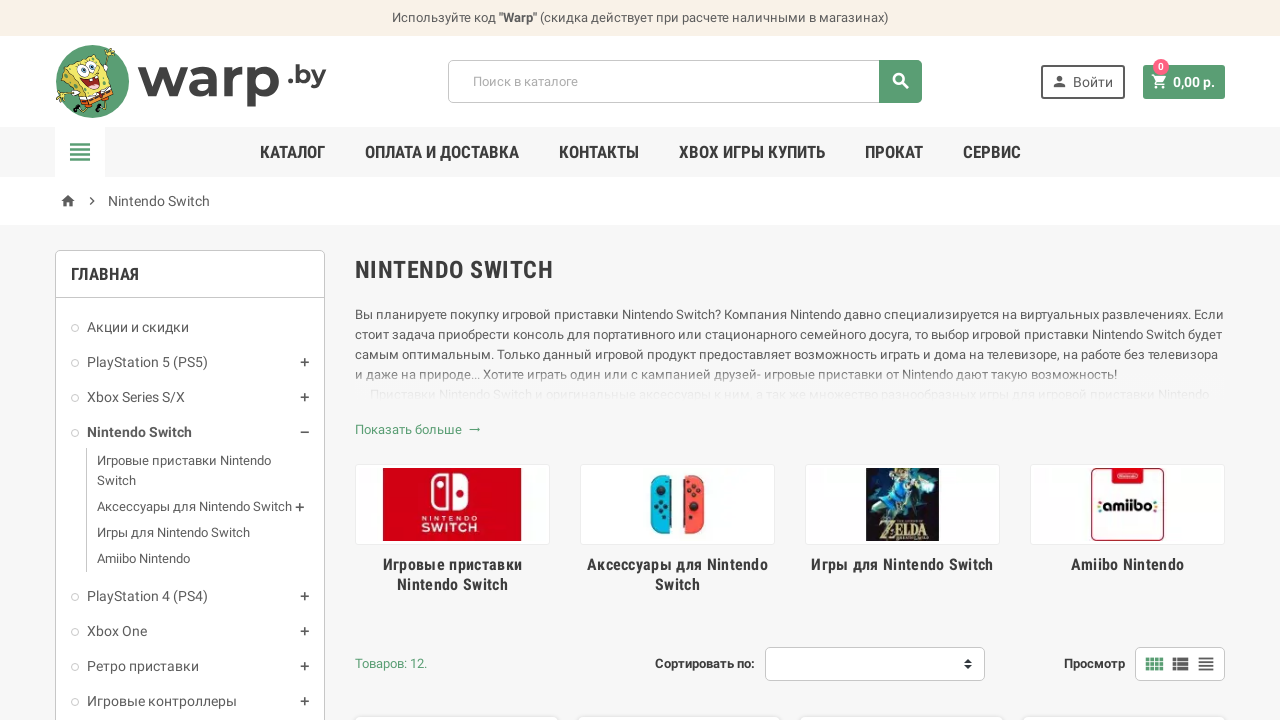

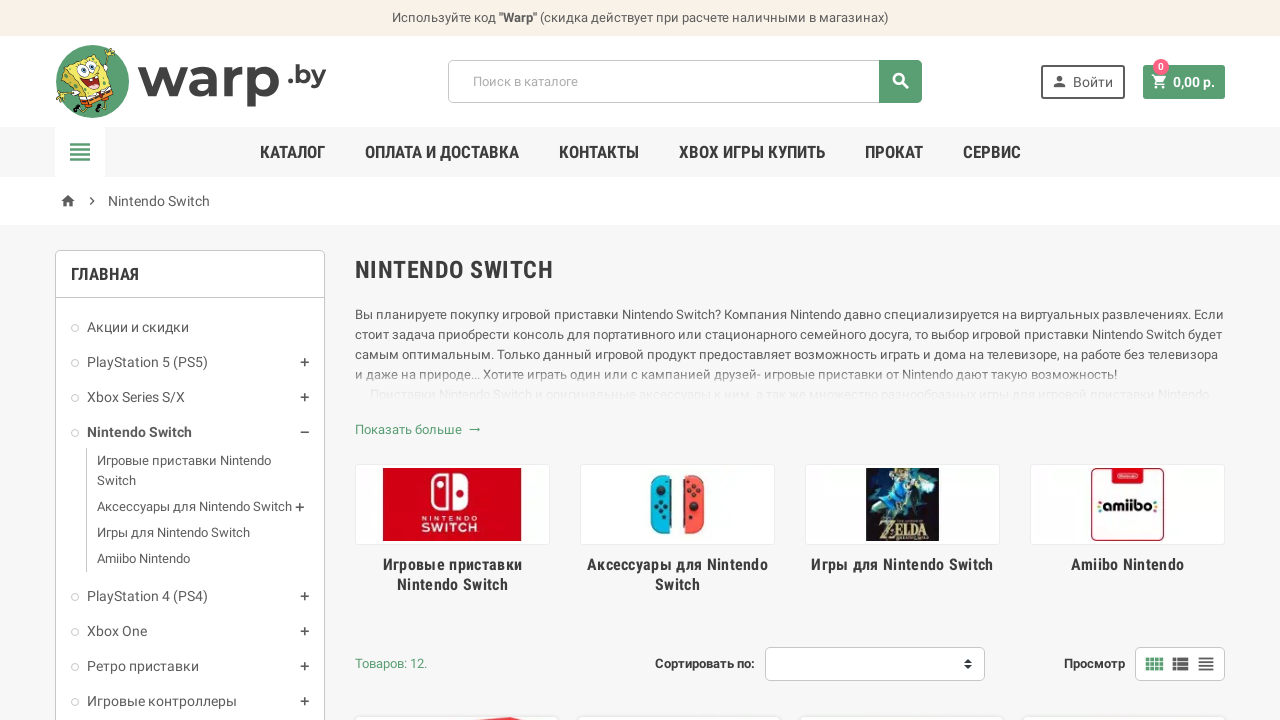